Tests mouse hover functionality by hovering over an element and clicking a revealed link

Starting URL: https://codenboxautomationlab.com/practice/

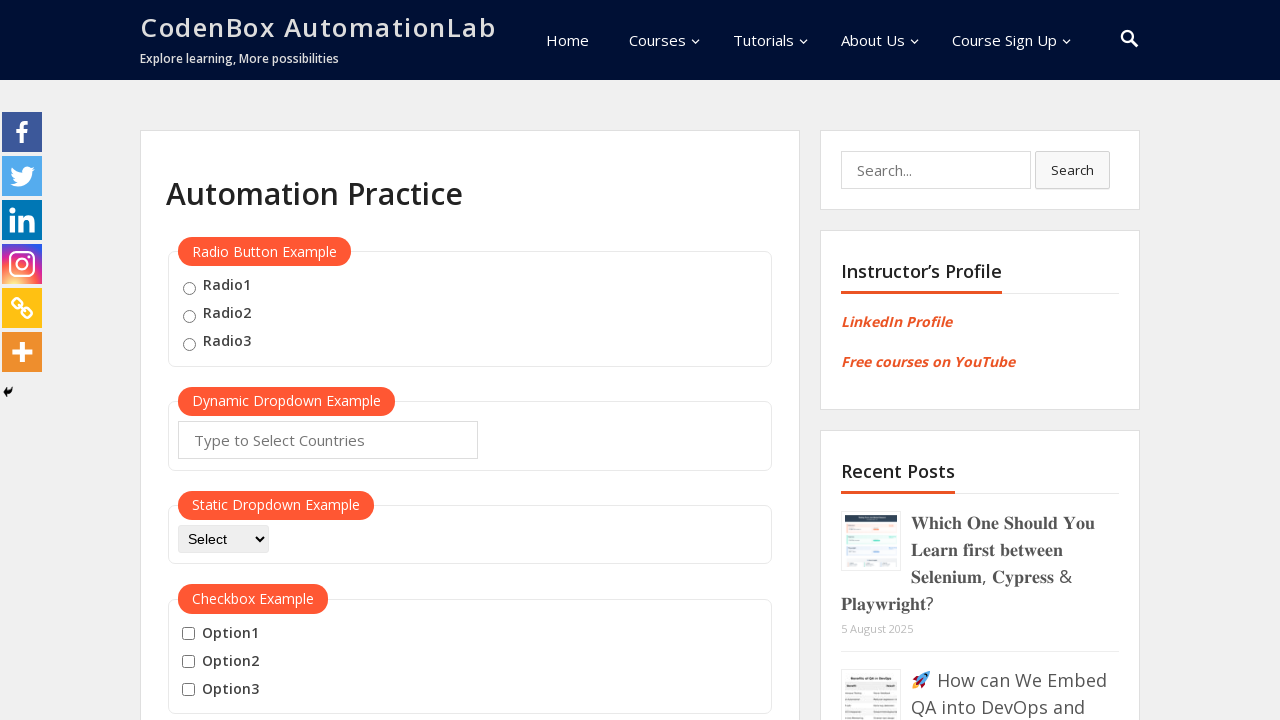

Scrolled down to mouse hover section
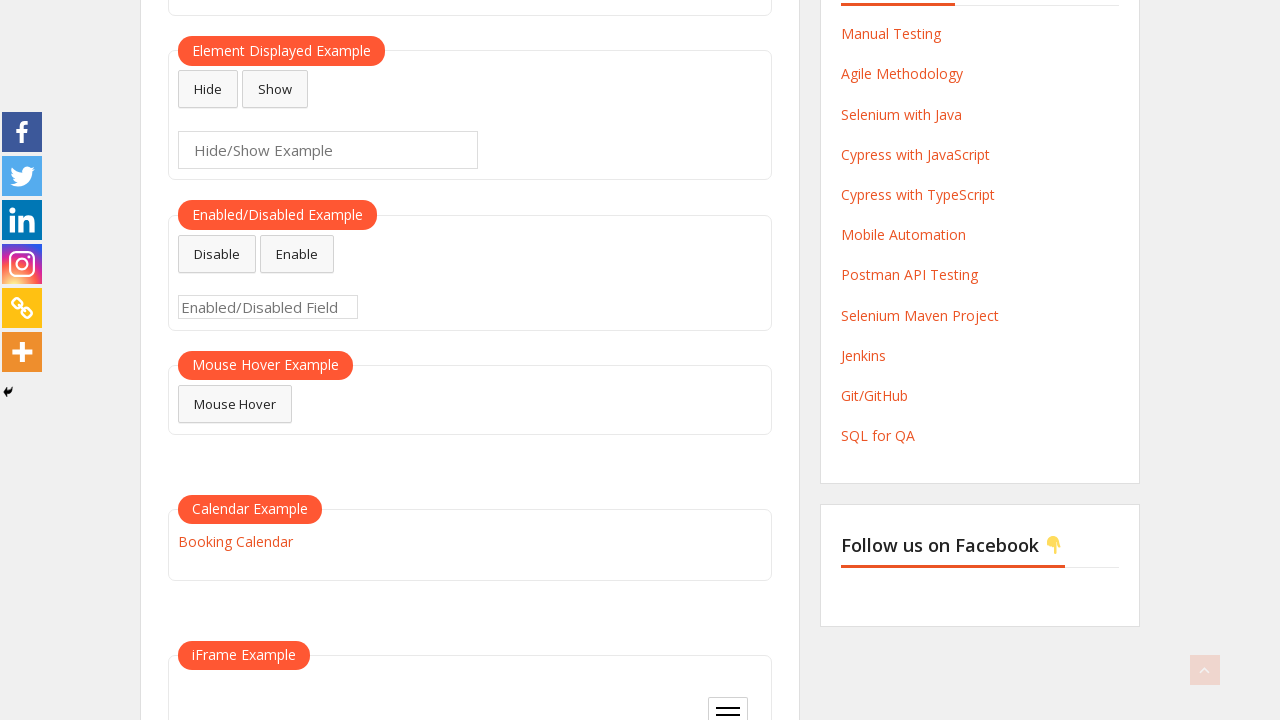

Hovered over mouse hover button to reveal hidden links at (235, 404) on #mousehover
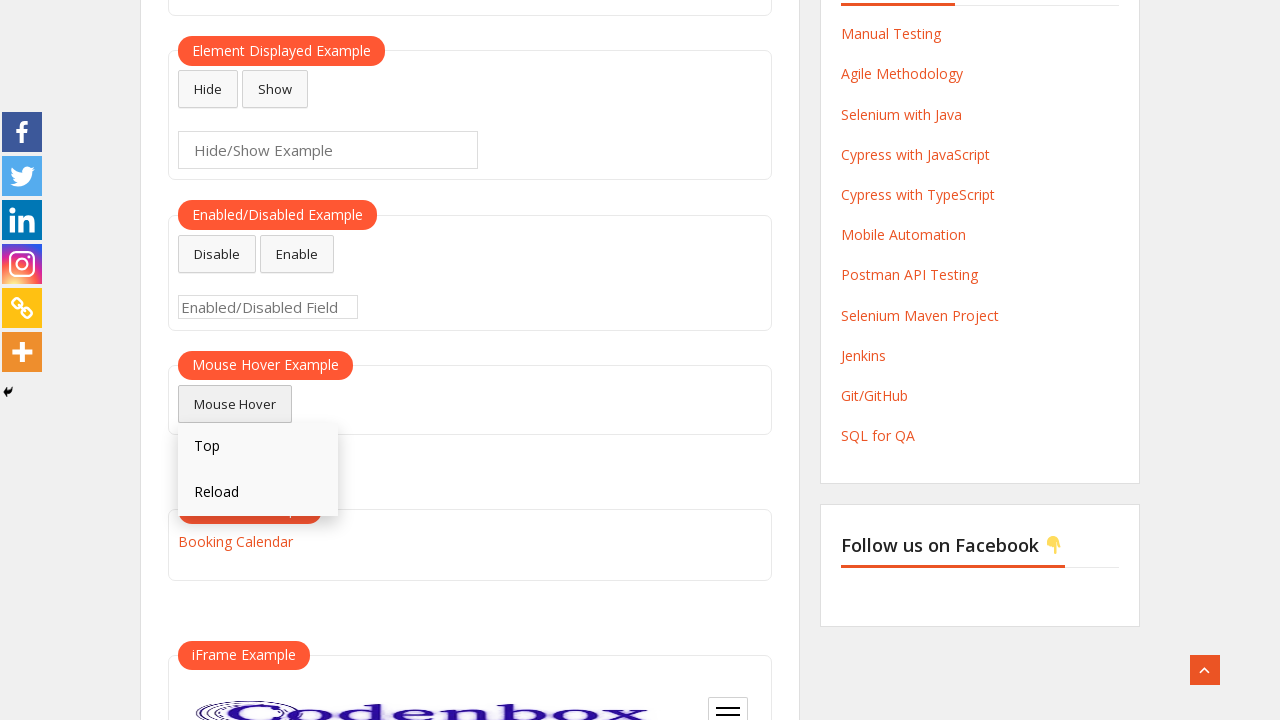

Clicked on the 'Top' link revealed by mouse hover at (258, 446) on text=Top
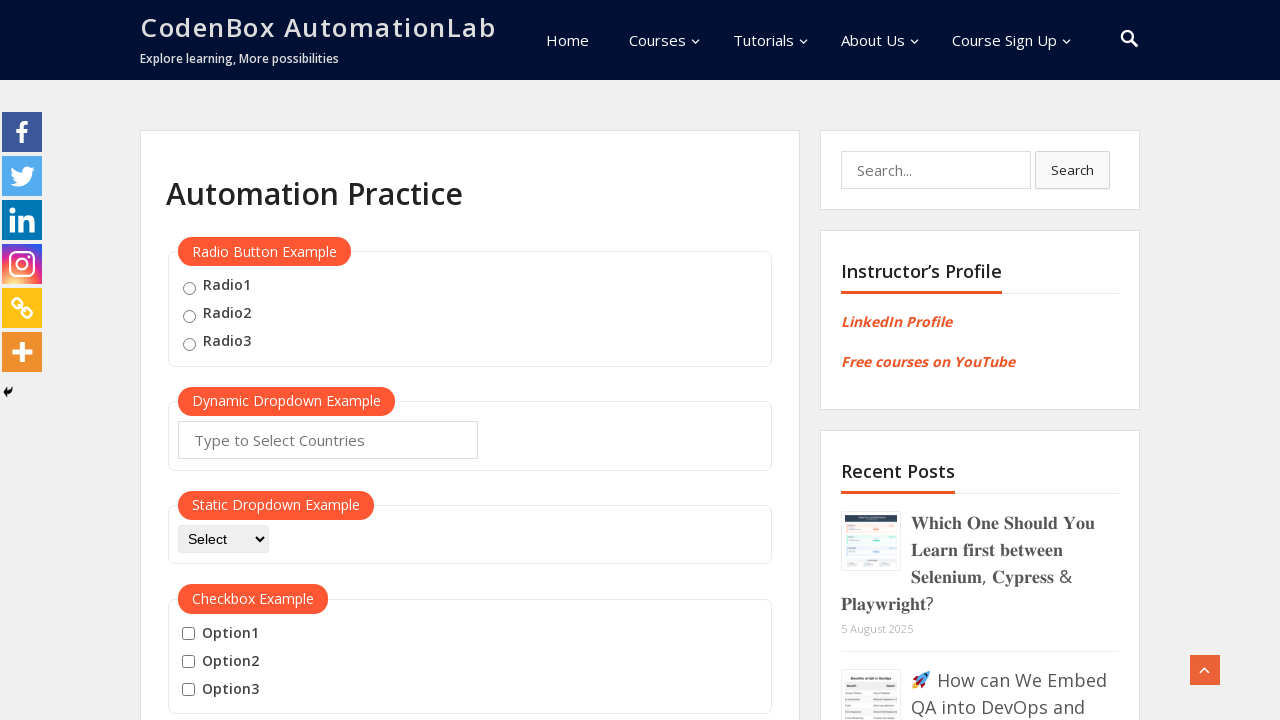

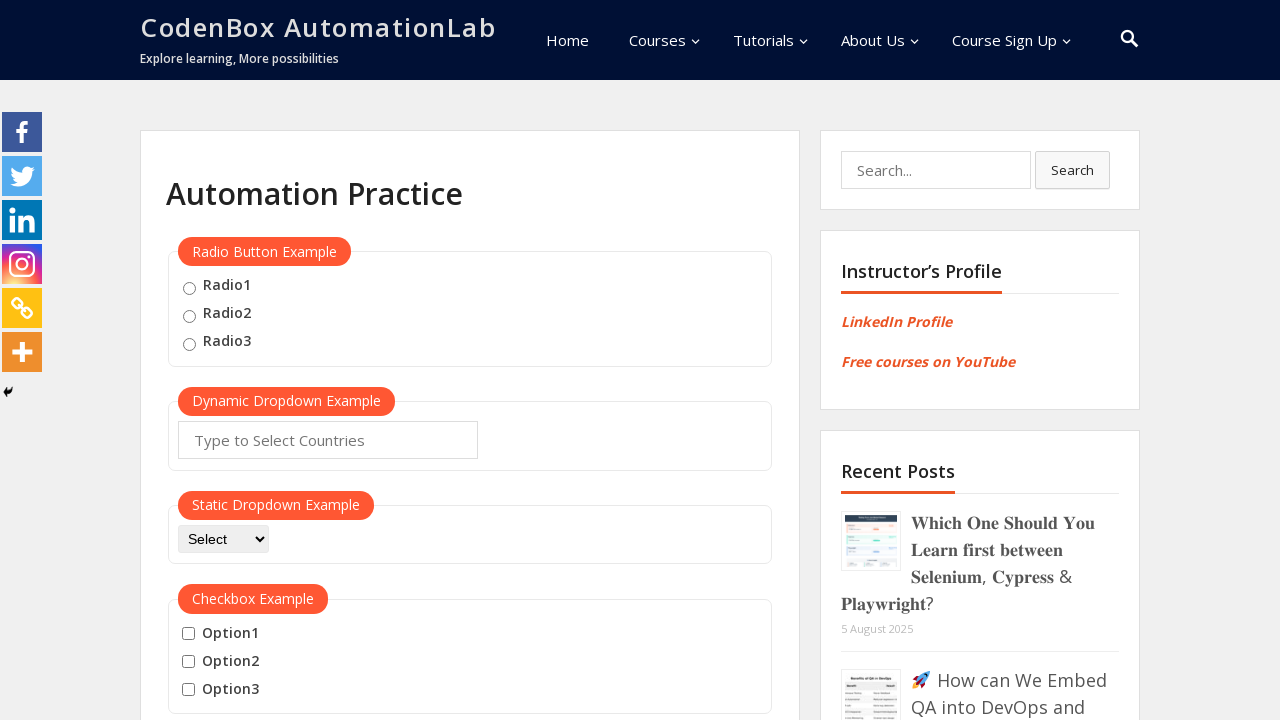